Tests the add/remove elements functionality by clicking "Add Element" button, verifying a "Delete" button appears, clicking it, and verifying the element is removed from the page.

Starting URL: https://practice.cydeo.com/add_remove_elements/

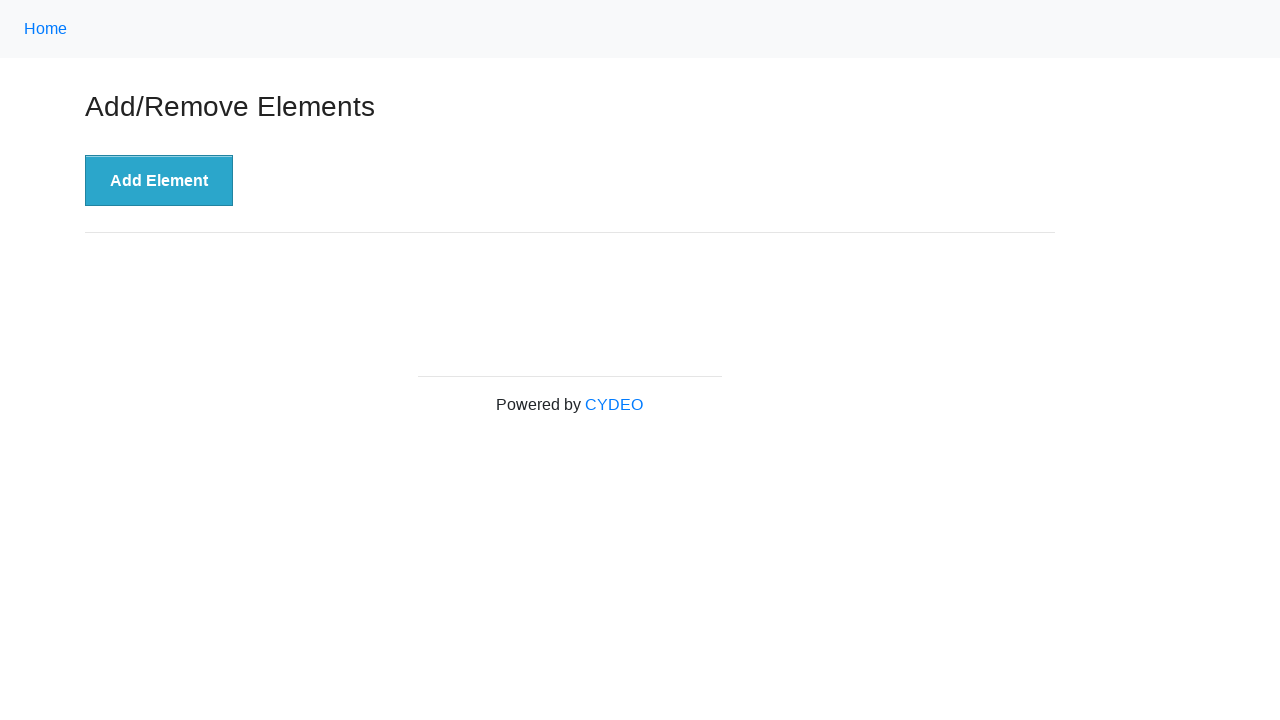

Clicked 'Add Element' button at (159, 181) on xpath=//button[.='Add Element']
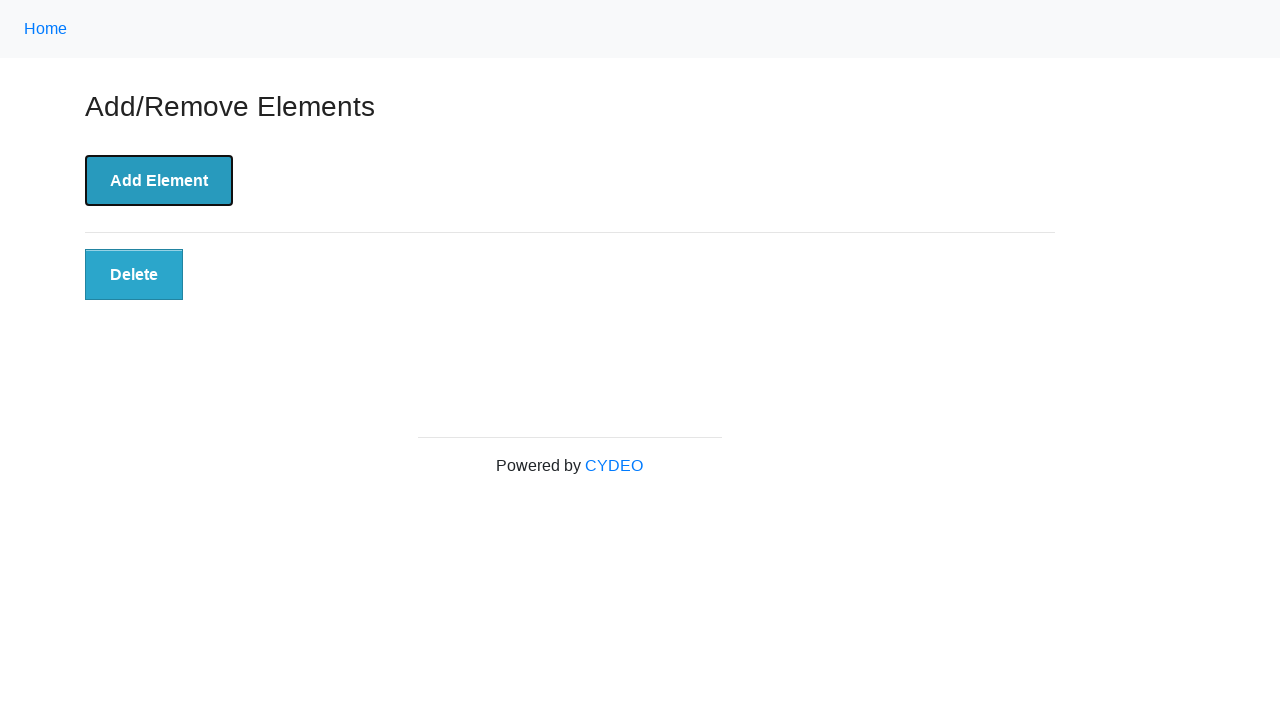

Delete button appeared on the page
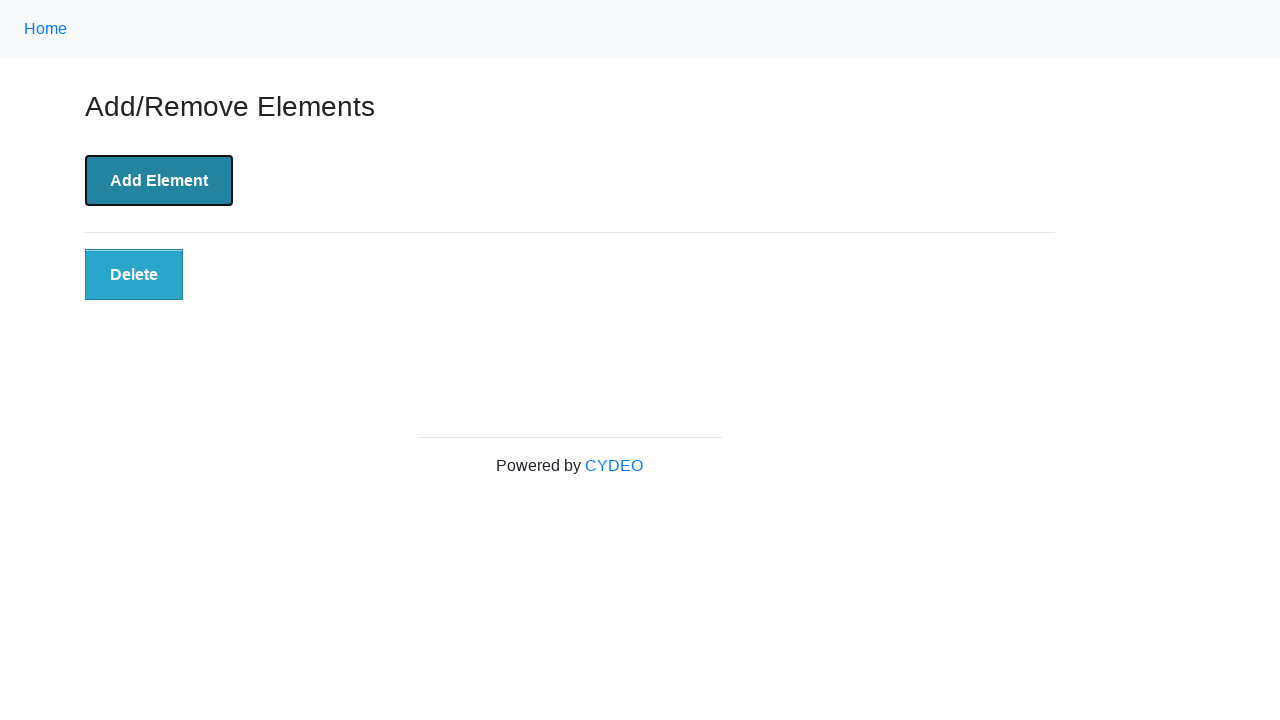

Clicked the Delete button at (134, 275) on xpath=//button[@class='added-manually']
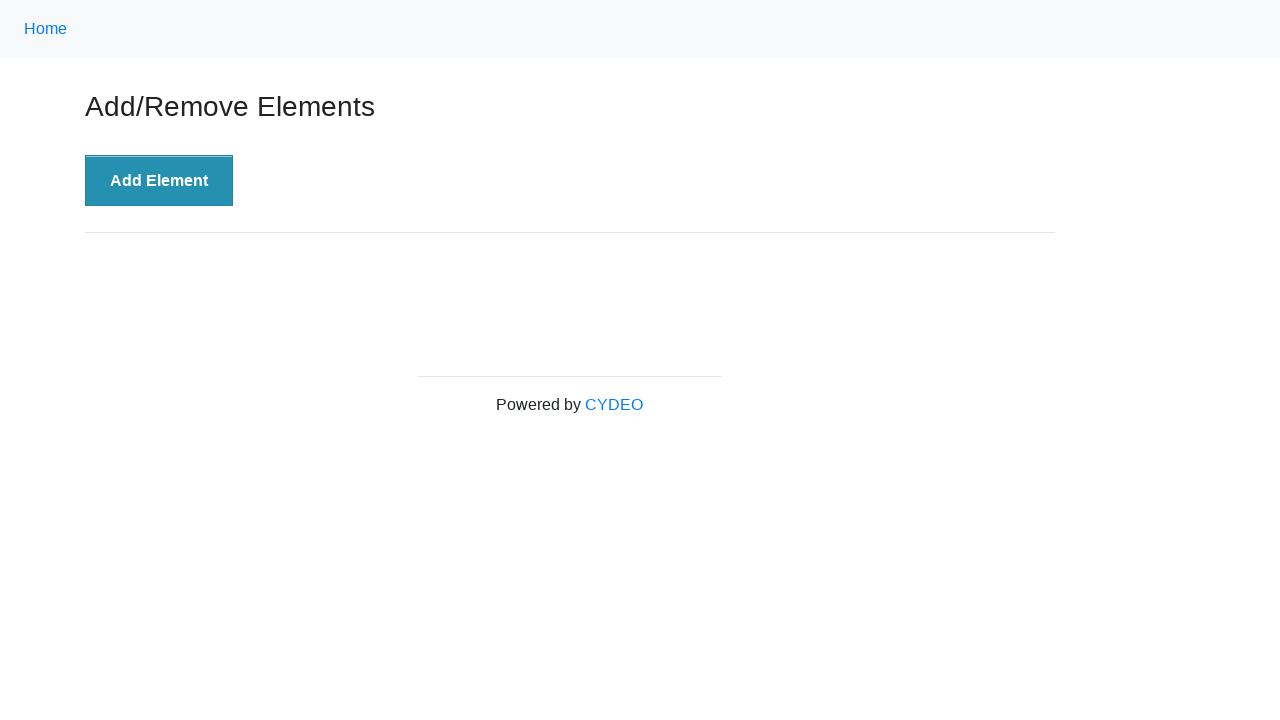

Delete button removed from the page
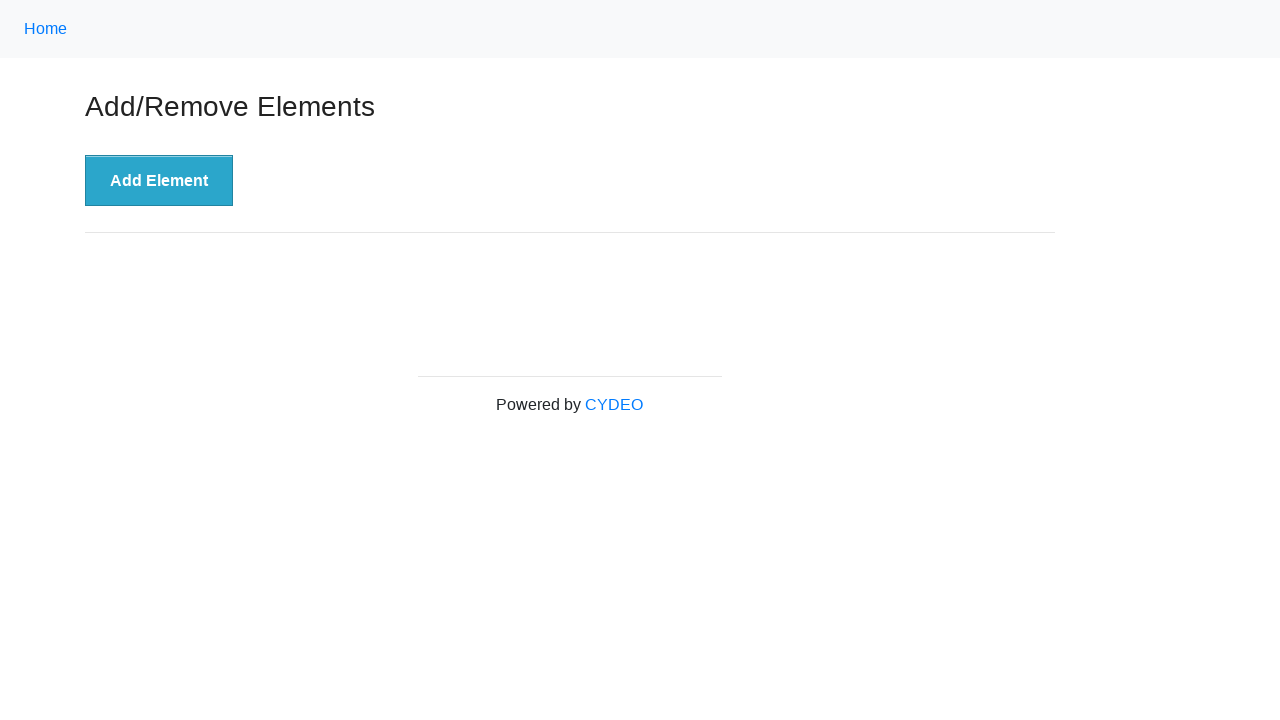

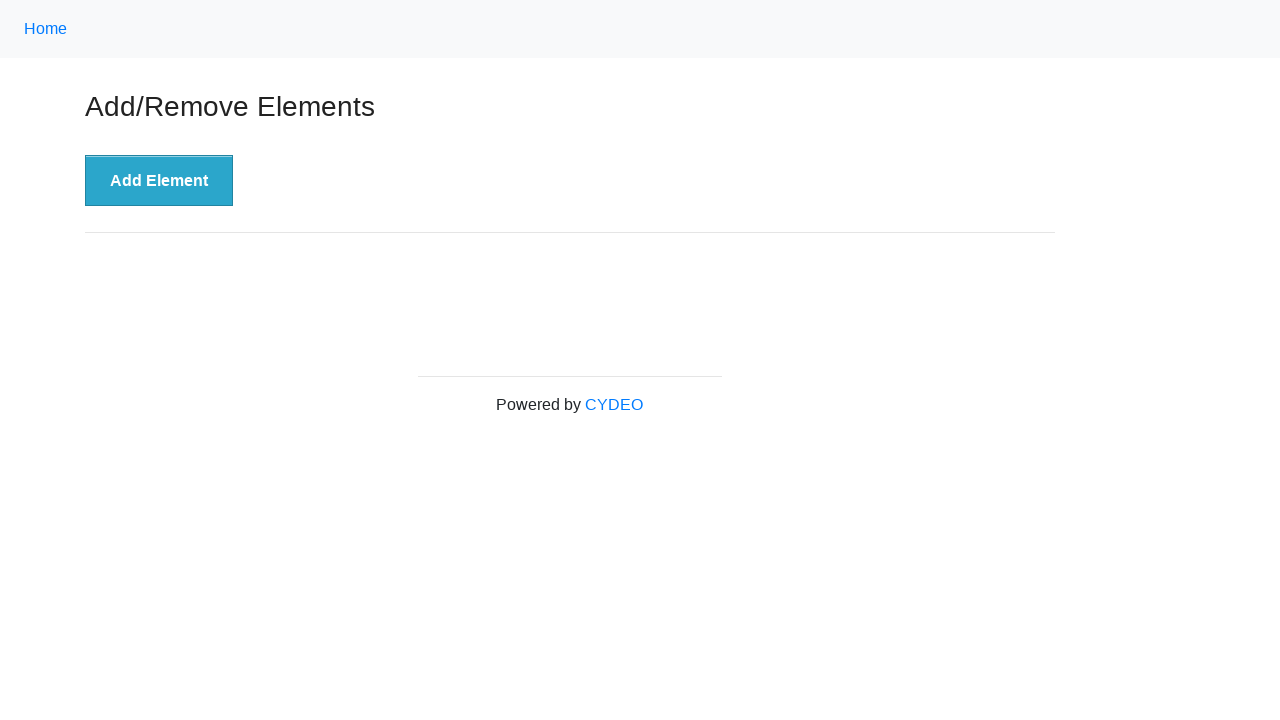